Tests drag and drop functionality on jQuery UI demo page by dragging an element into a droppable area

Starting URL: https://jqueryui.com/droppable/

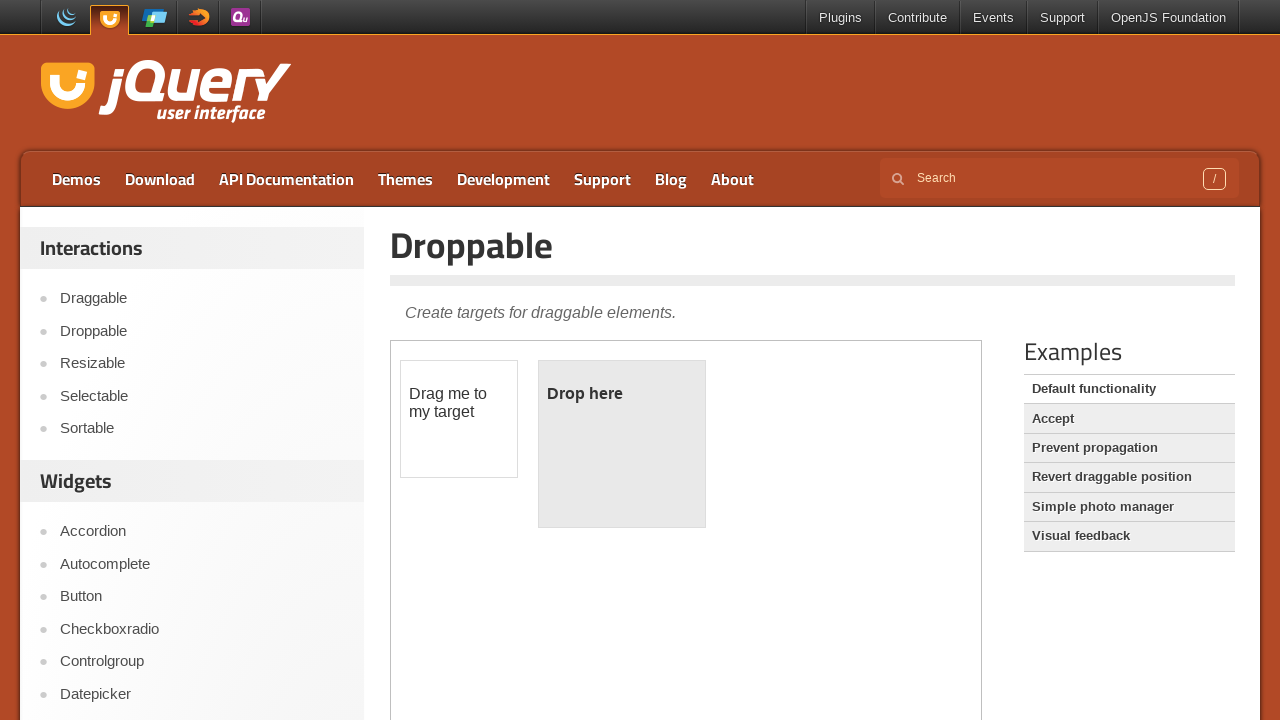

Located iframe containing drag-drop demo
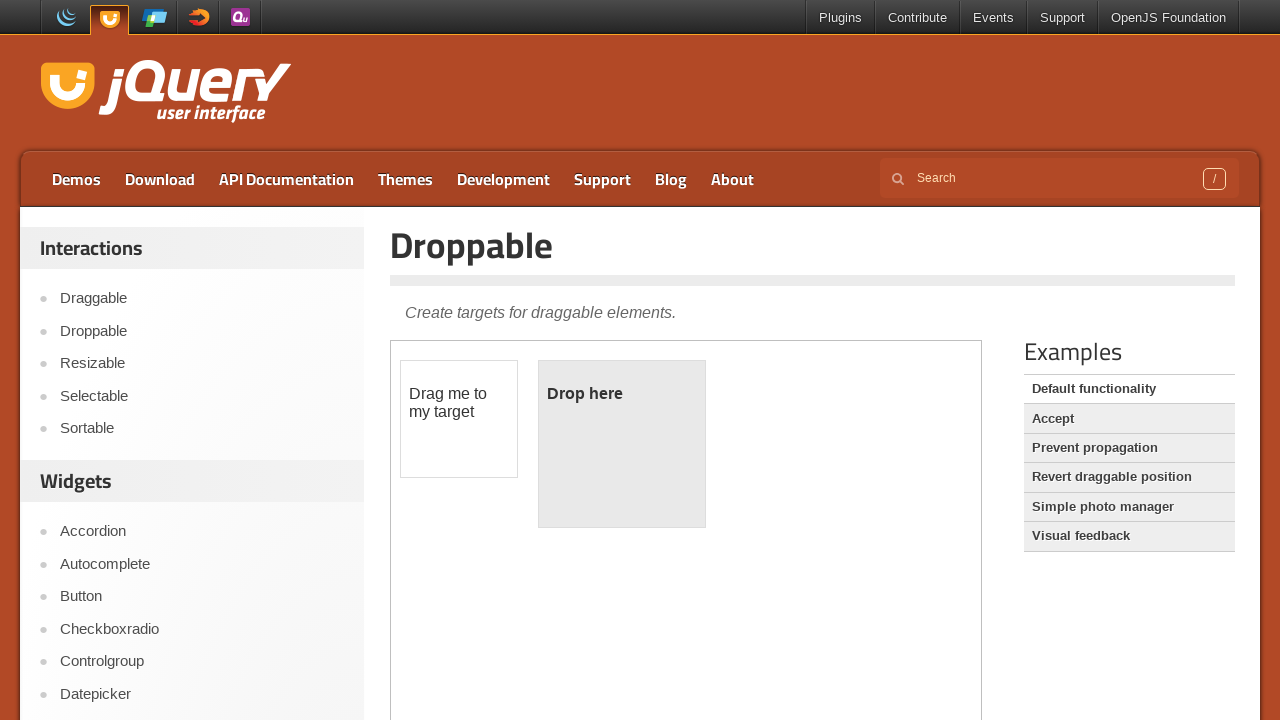

Located draggable element within iframe
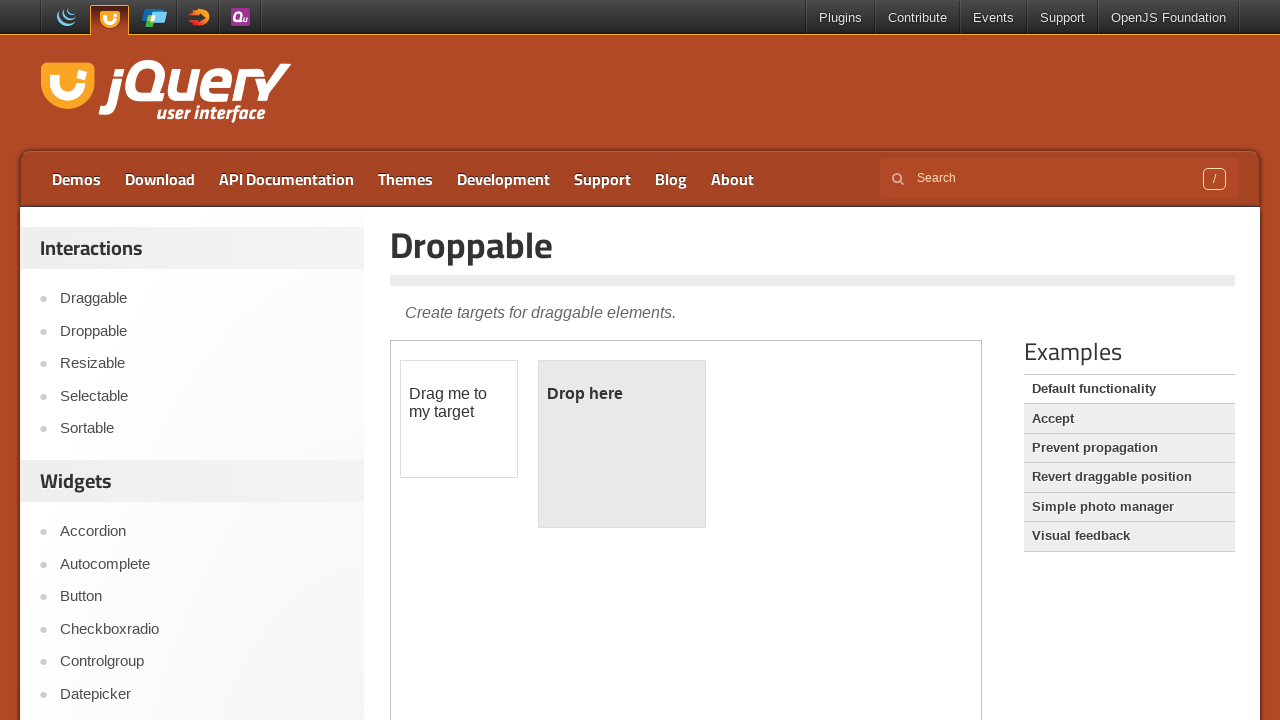

Located droppable target area within iframe
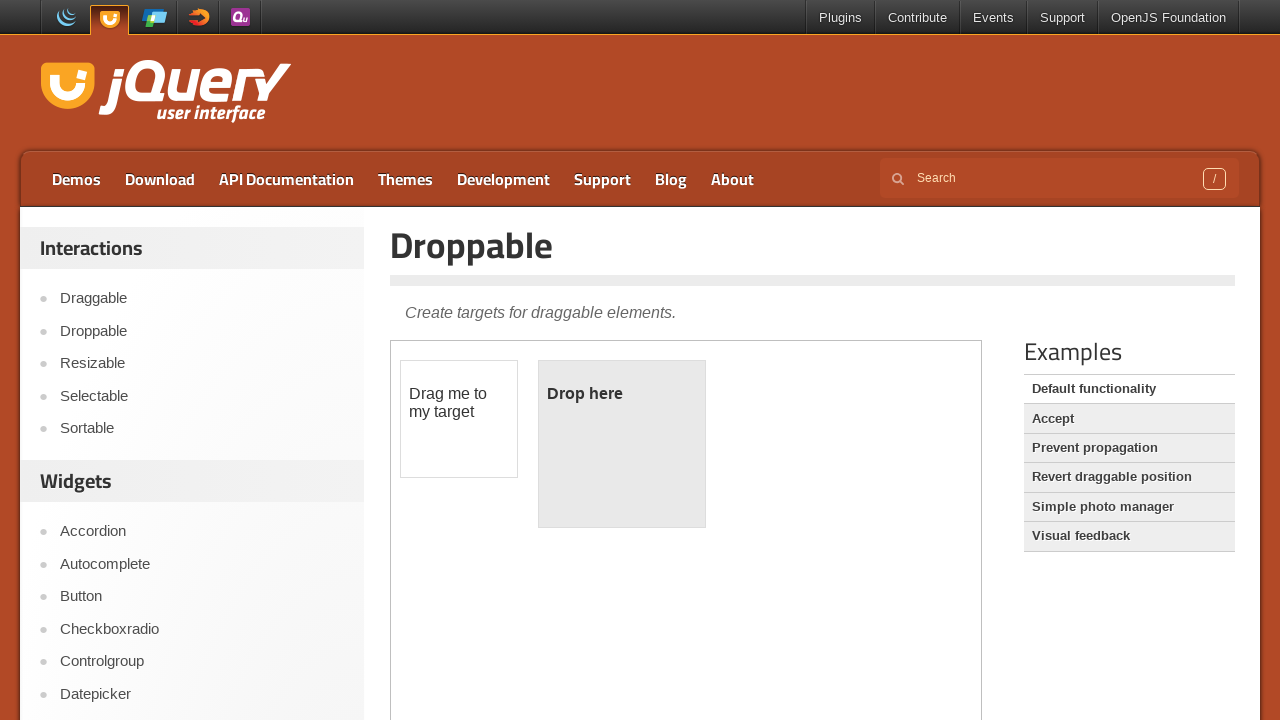

Dragged element into droppable area at (622, 444)
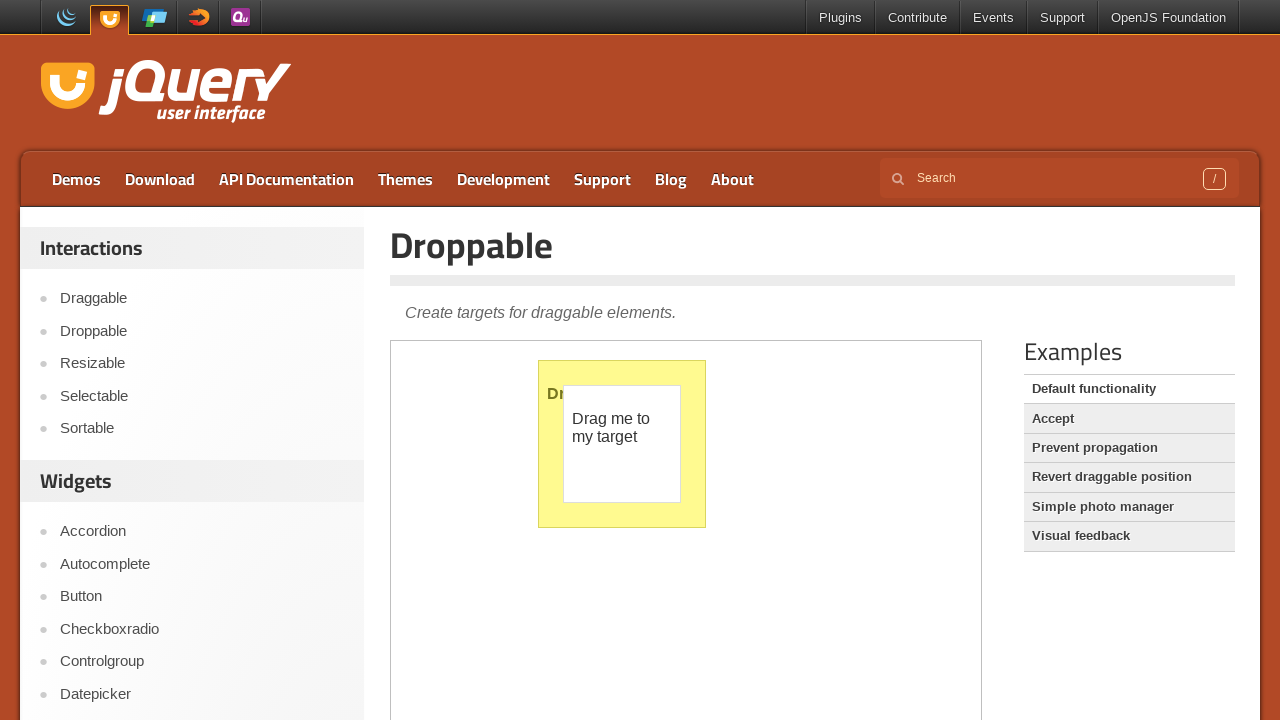

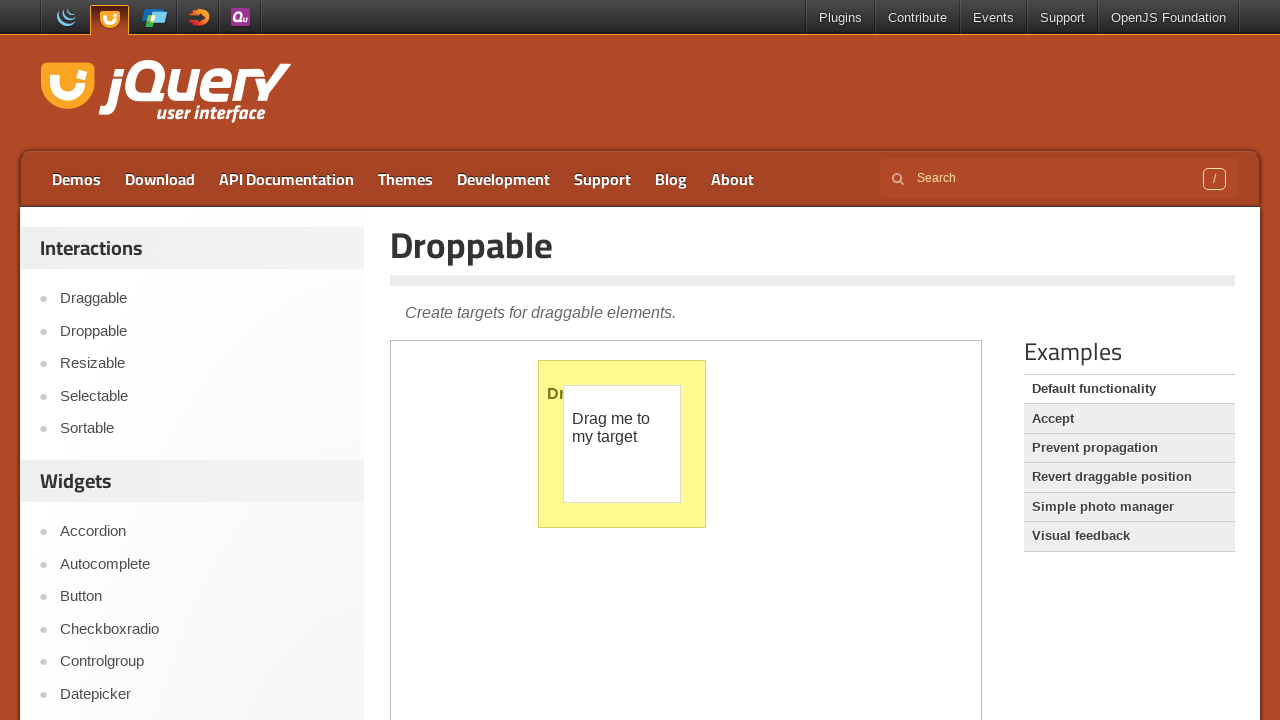